Solves a math problem, enters the answer, selects checkboxes and radio buttons

Starting URL: http://suninjuly.github.io/math.html

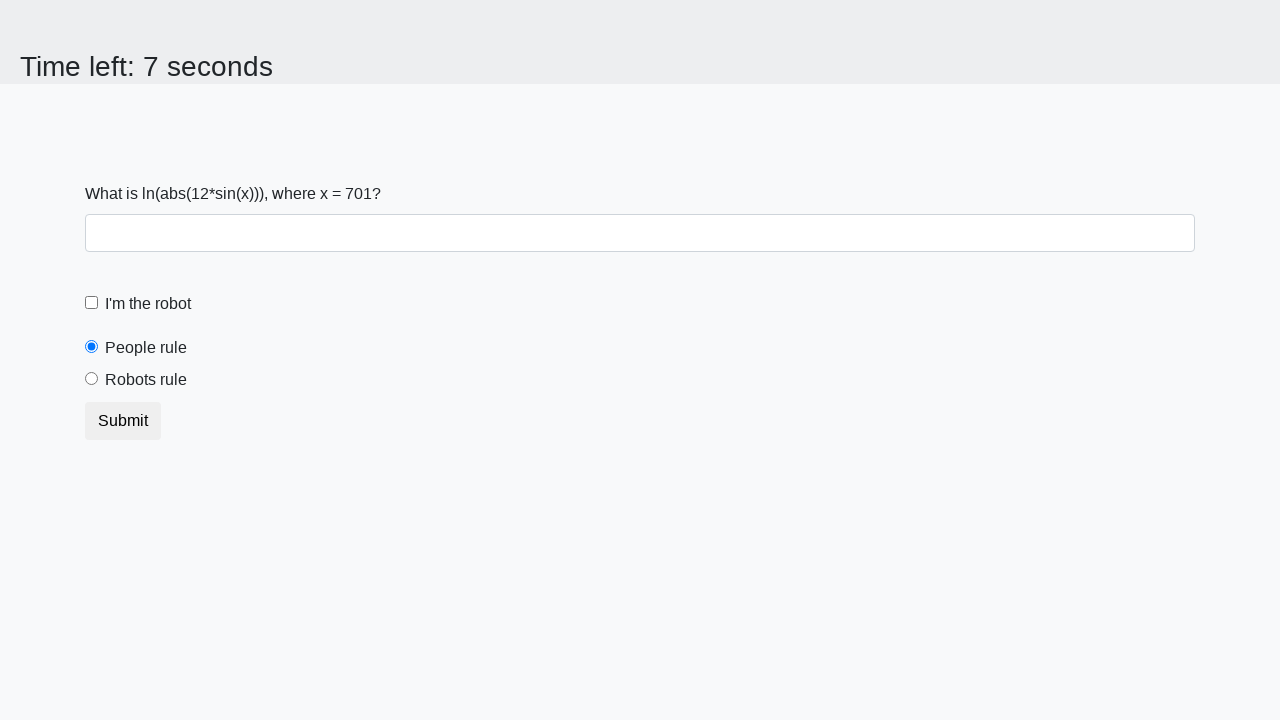

Retrieved x value from page and converted to float
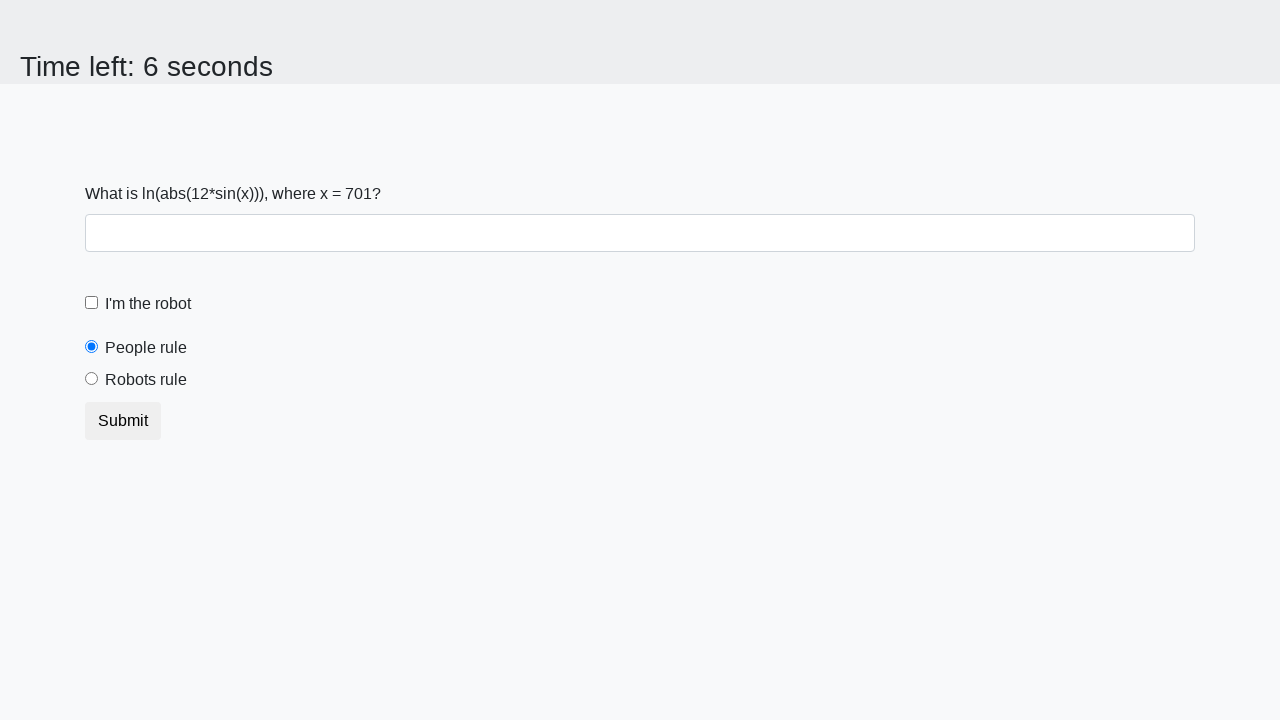

Calculated math answer using logarithm and sine functions
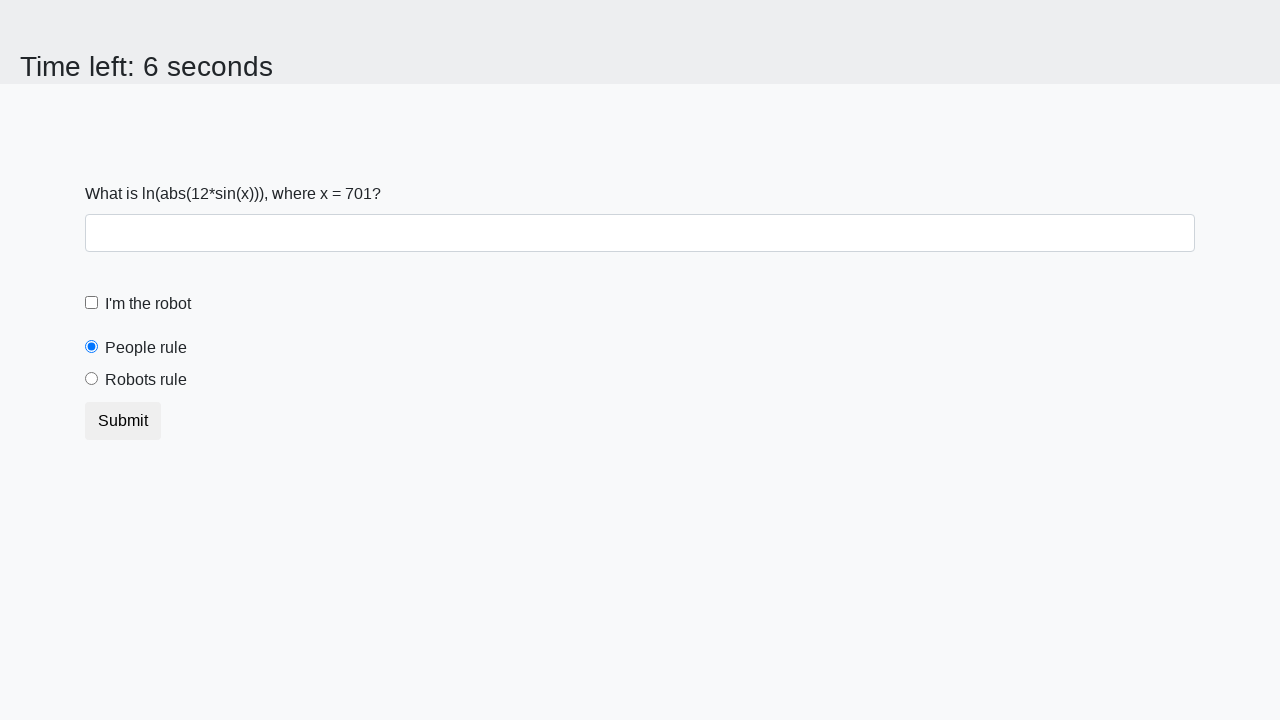

Filled answer field with calculated value: 1.5985955426600509 on #answer
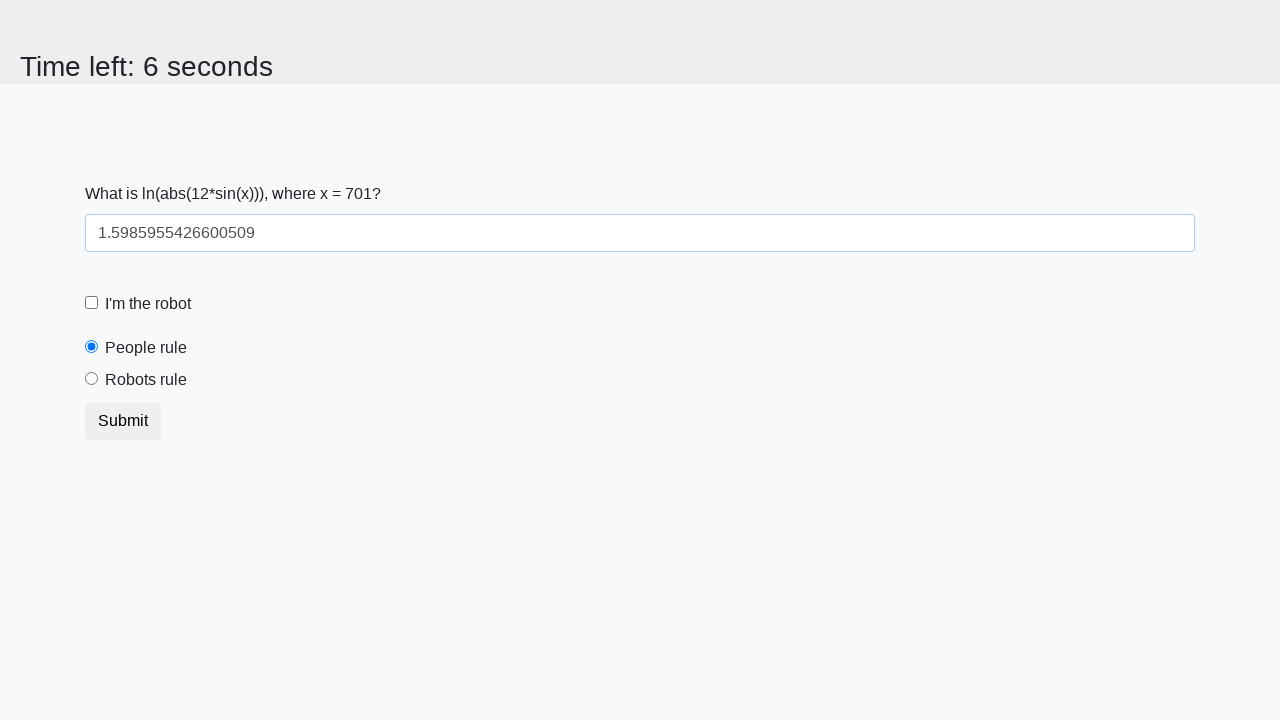

Clicked robot checkbox at (148, 304) on [for='robotCheckbox']
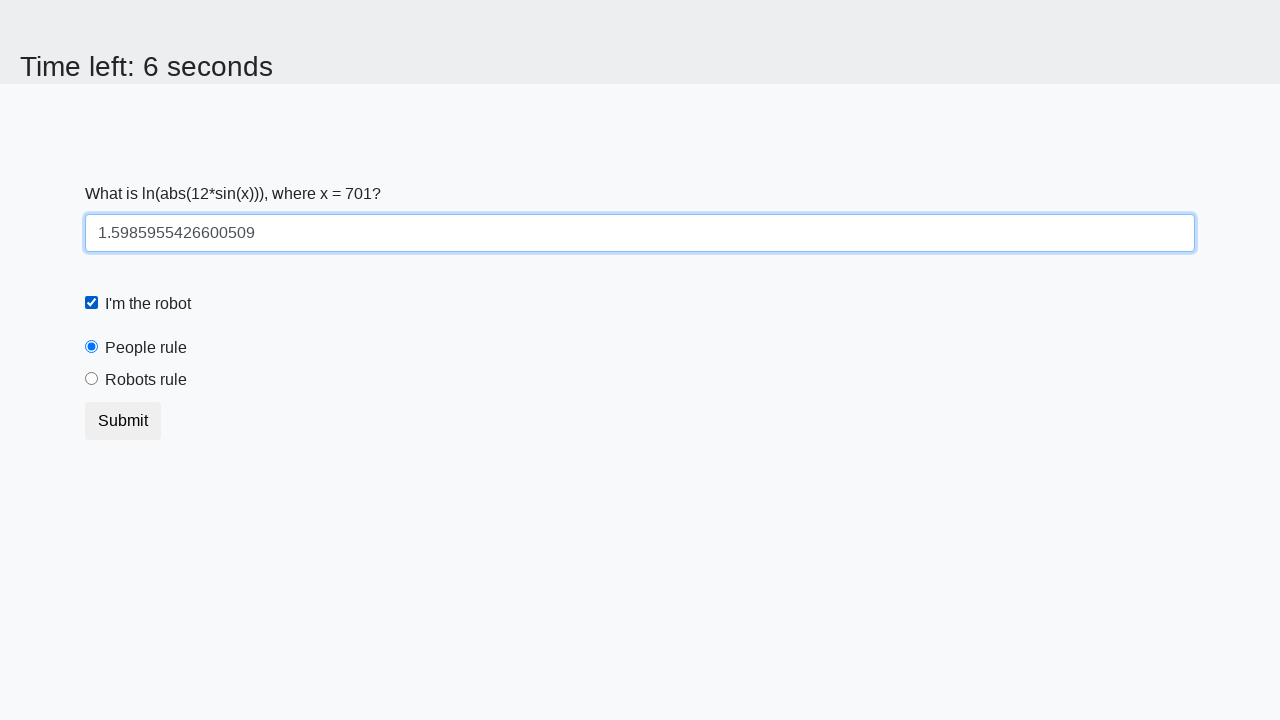

Clicked robots rule radio button at (92, 379) on #robotsRule
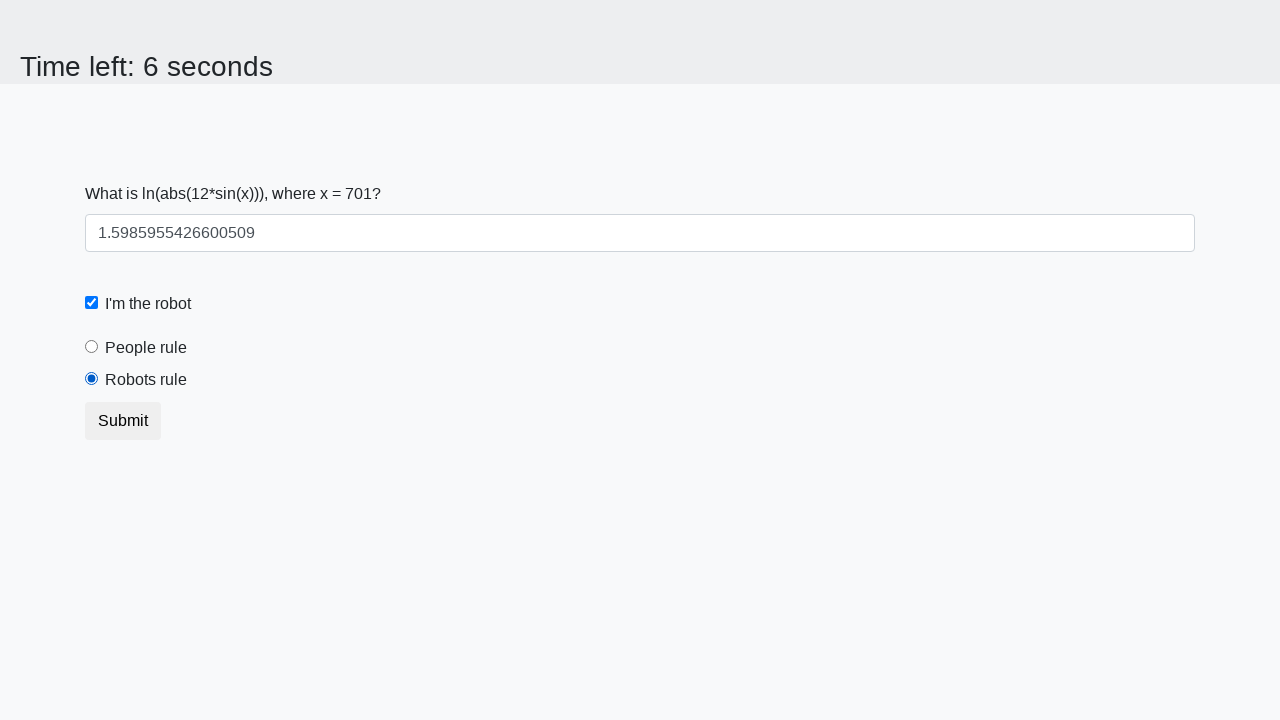

Clicked submit button at (123, 421) on button.btn
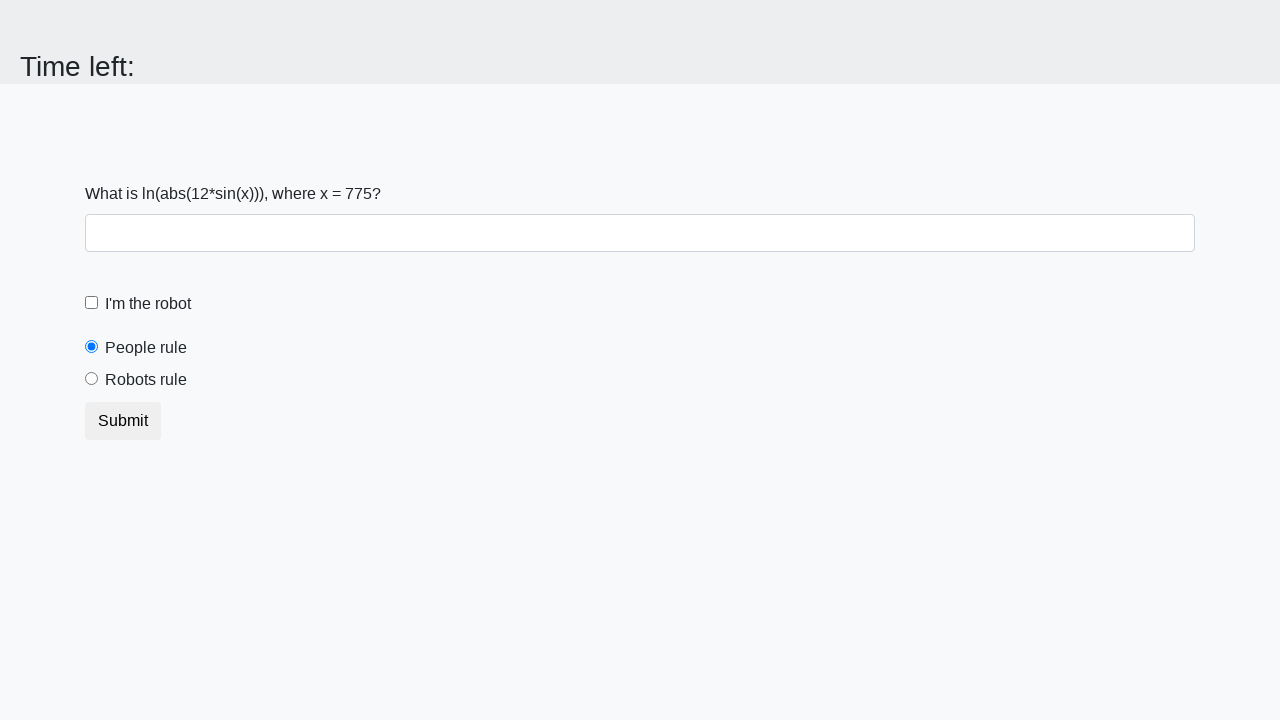

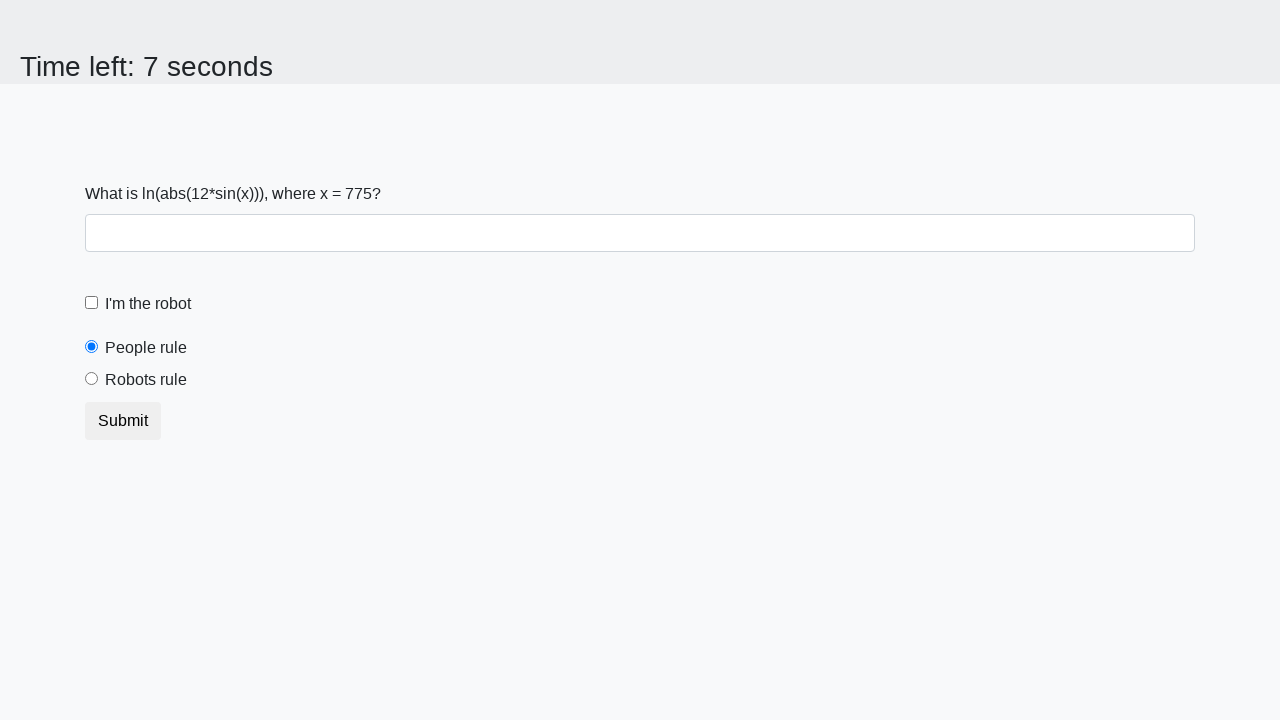